Tests an e-commerce shopping flow by searching for products containing "ber", adding matching items to cart, proceeding to checkout, and applying a promo code.

Starting URL: https://rahulshettyacademy.com/seleniumPractise/

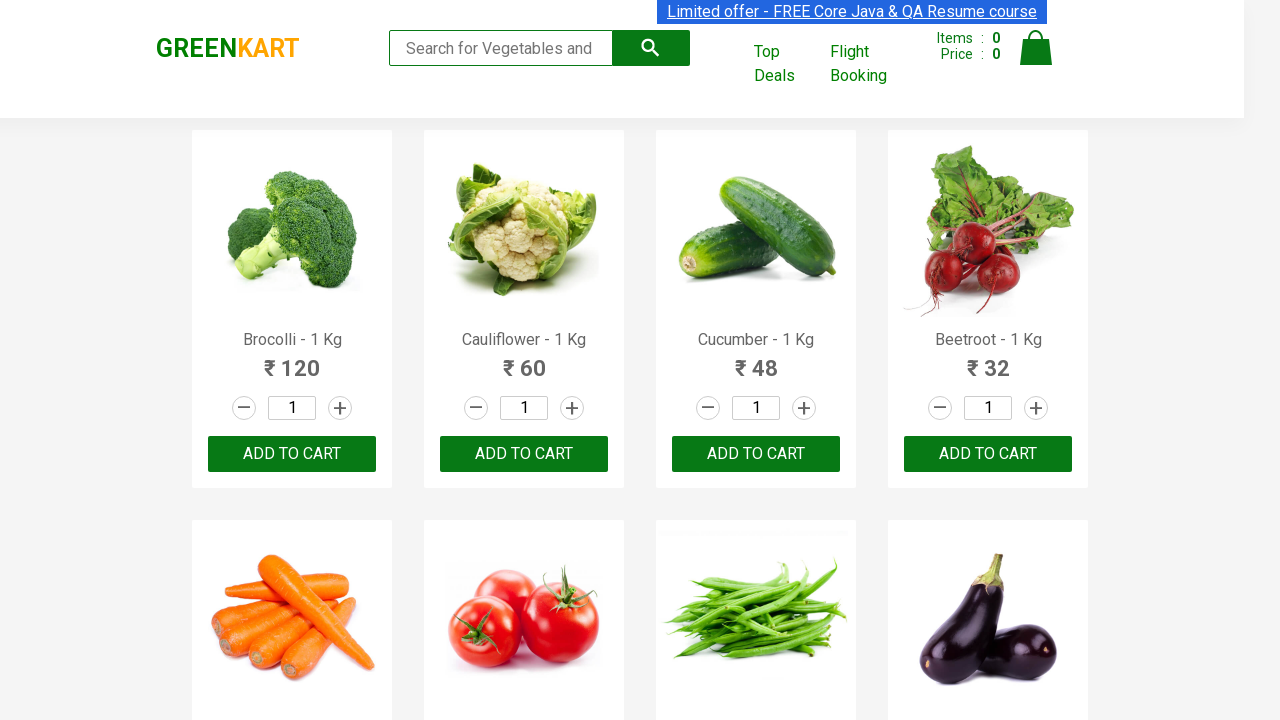

Filled search field with 'ber' to find products on input.search-keyword
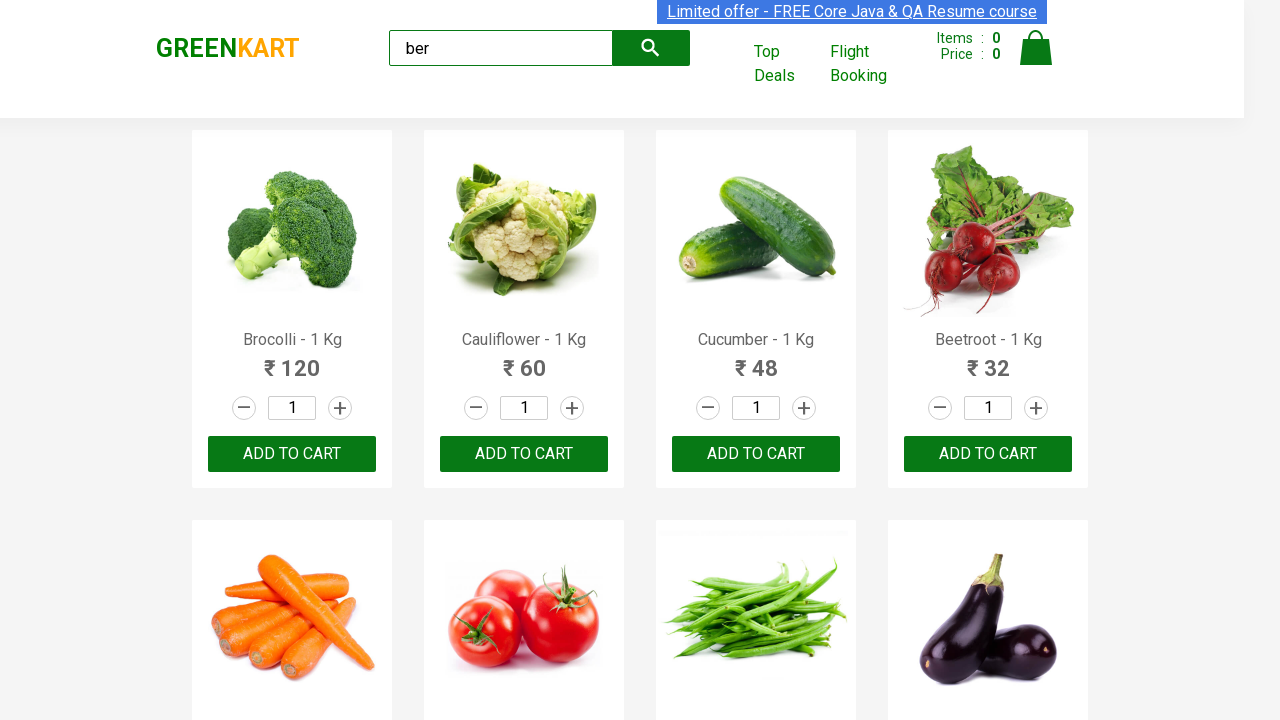

Waited 4 seconds for search results to load
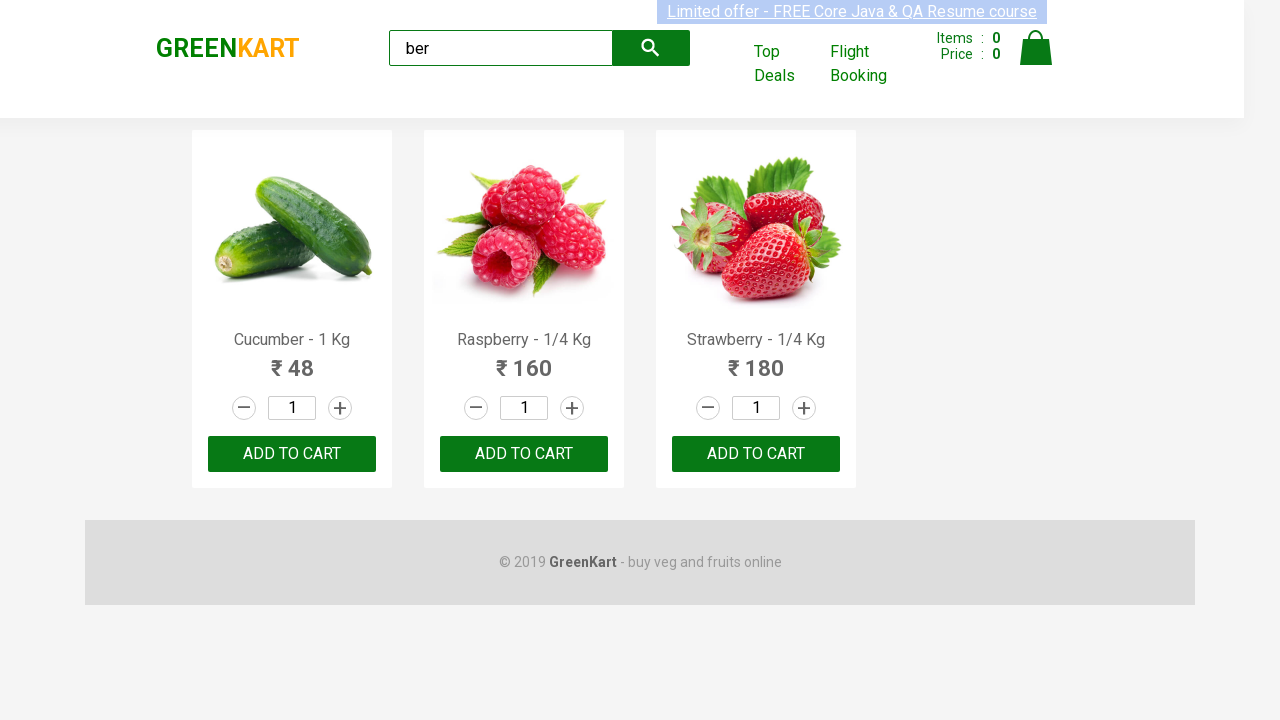

Found 3 'Add to Cart' buttons
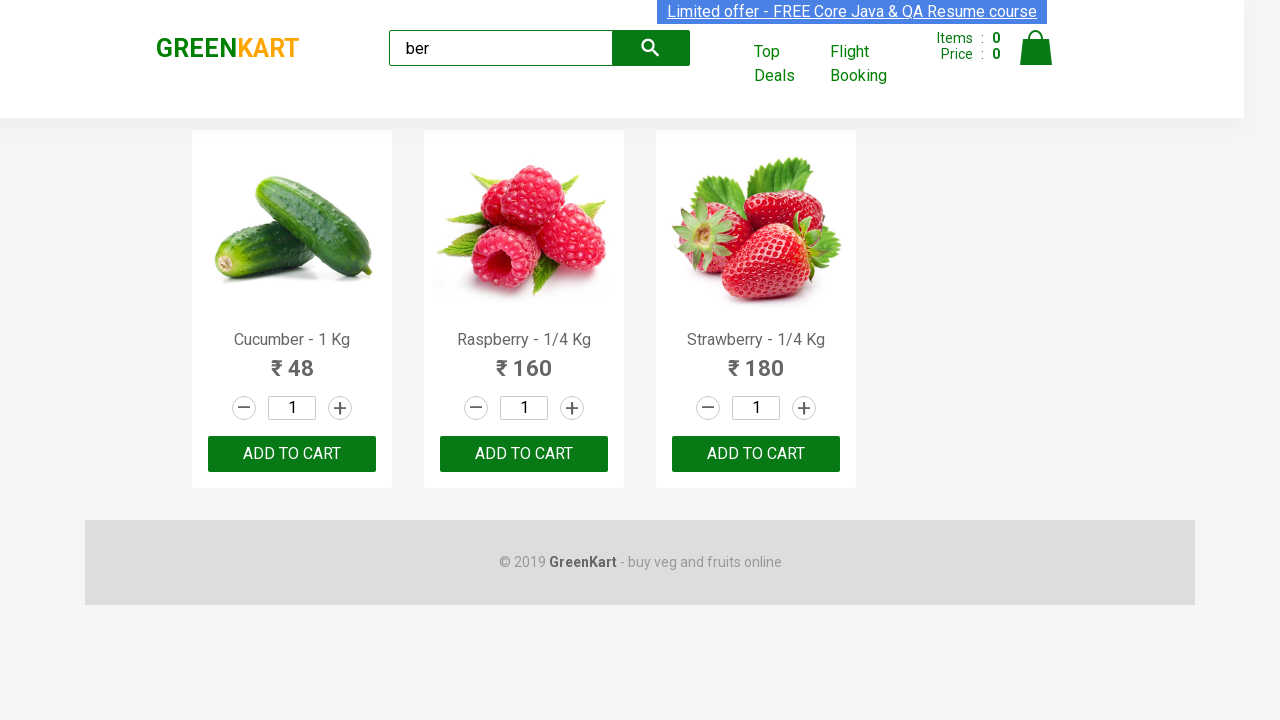

Clicked 'Add to Cart' button for a product at (292, 454) on xpath=//div[@class='product-action']/button >> nth=0
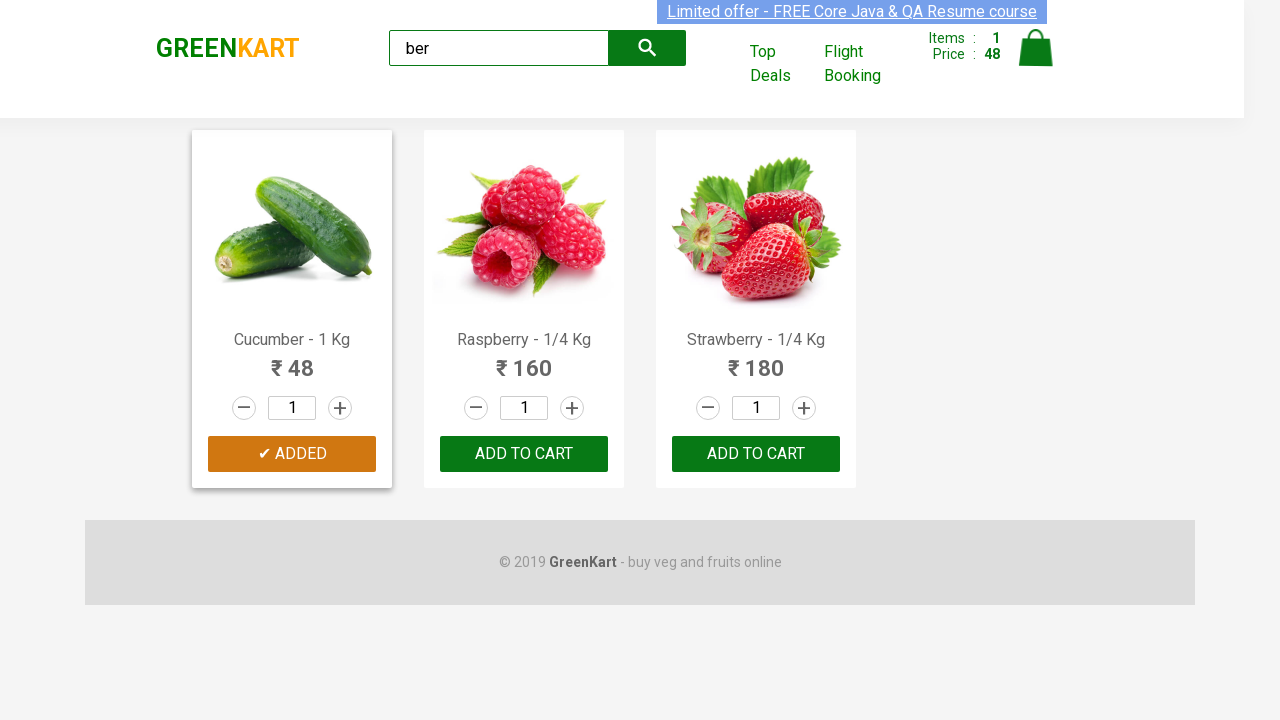

Clicked 'Add to Cart' button for a product at (524, 454) on xpath=//div[@class='product-action']/button >> nth=1
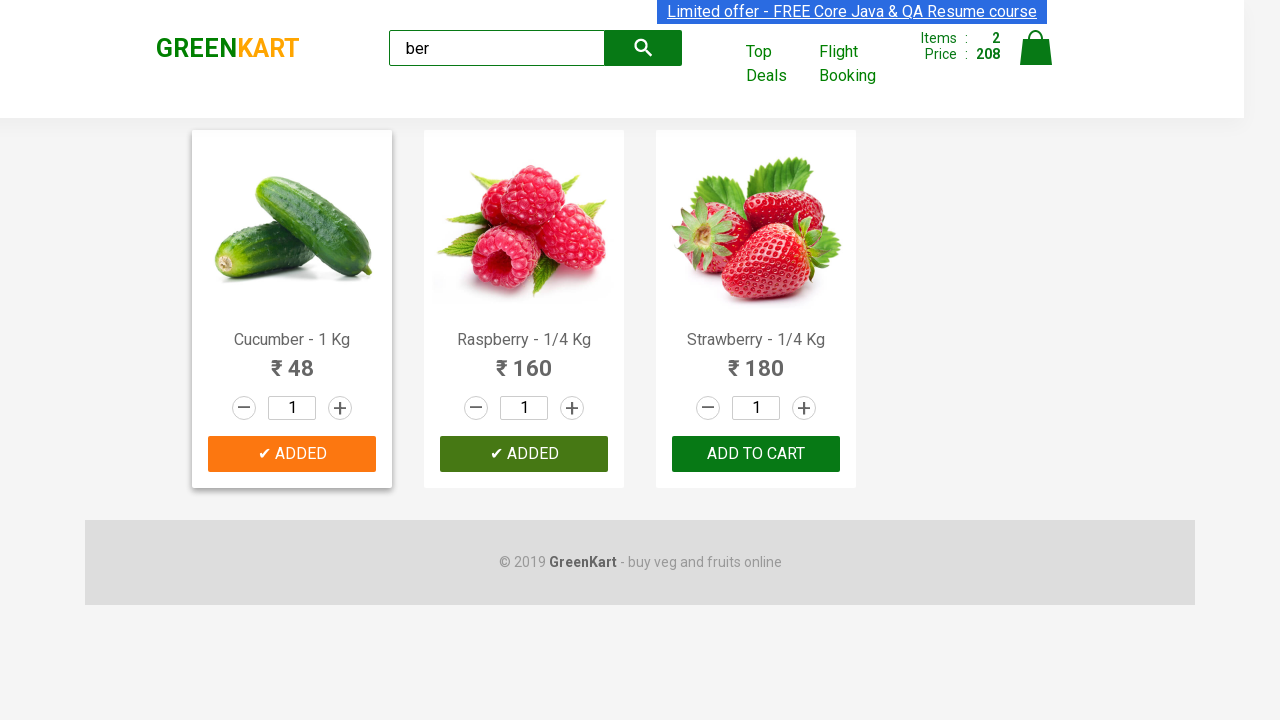

Clicked 'Add to Cart' button for a product at (756, 454) on xpath=//div[@class='product-action']/button >> nth=2
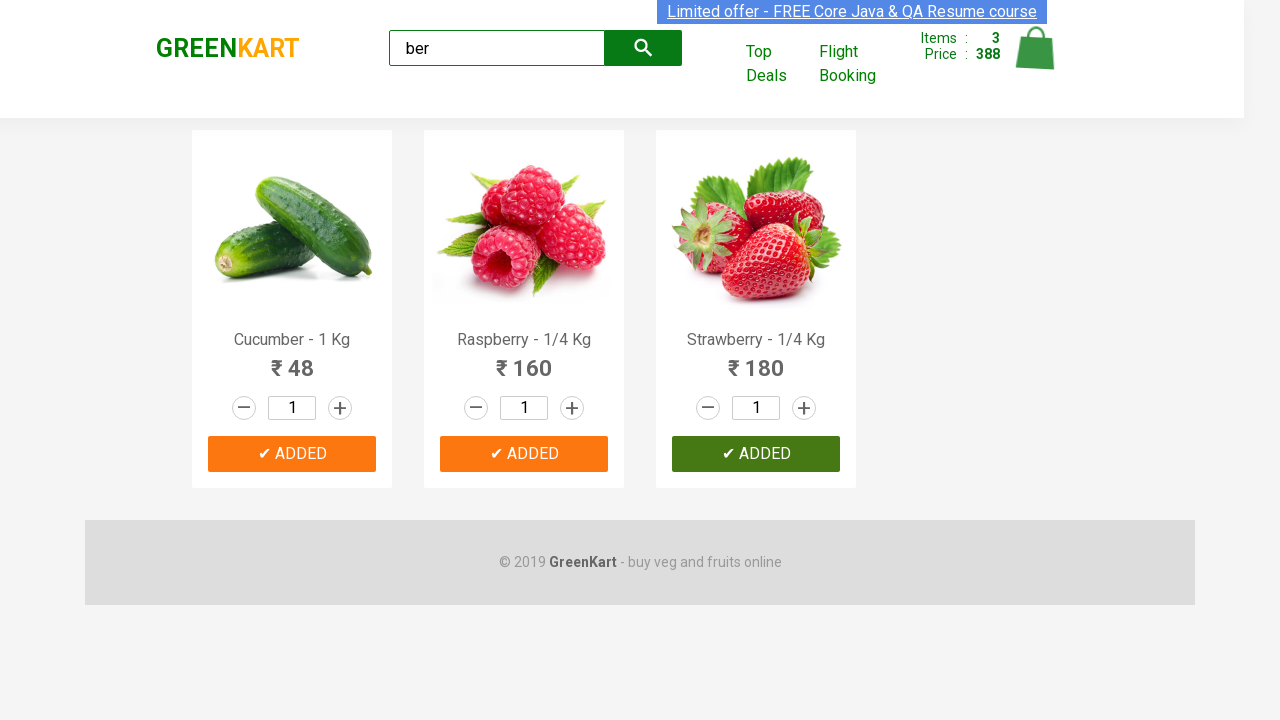

Clicked cart icon to view shopping cart at (1036, 48) on img[alt='Cart']
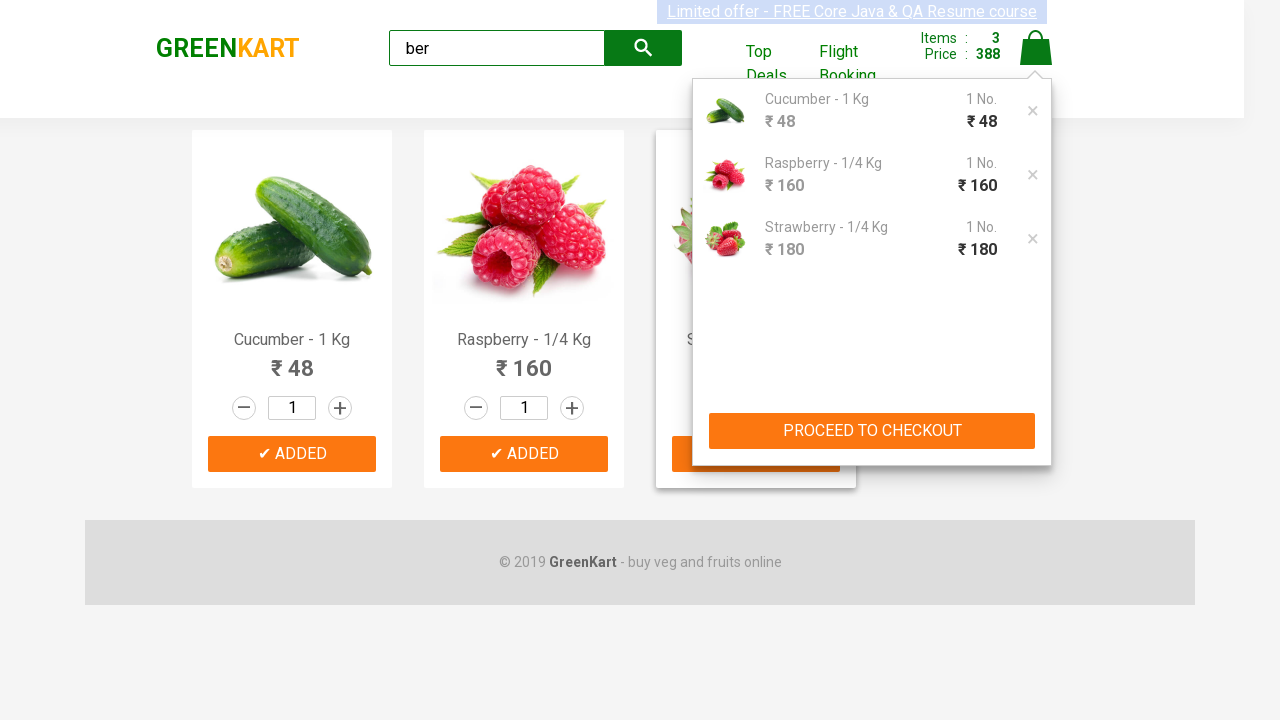

Clicked 'PROCEED TO CHECKOUT' button at (872, 431) on xpath=//button[text()='PROCEED TO CHECKOUT']
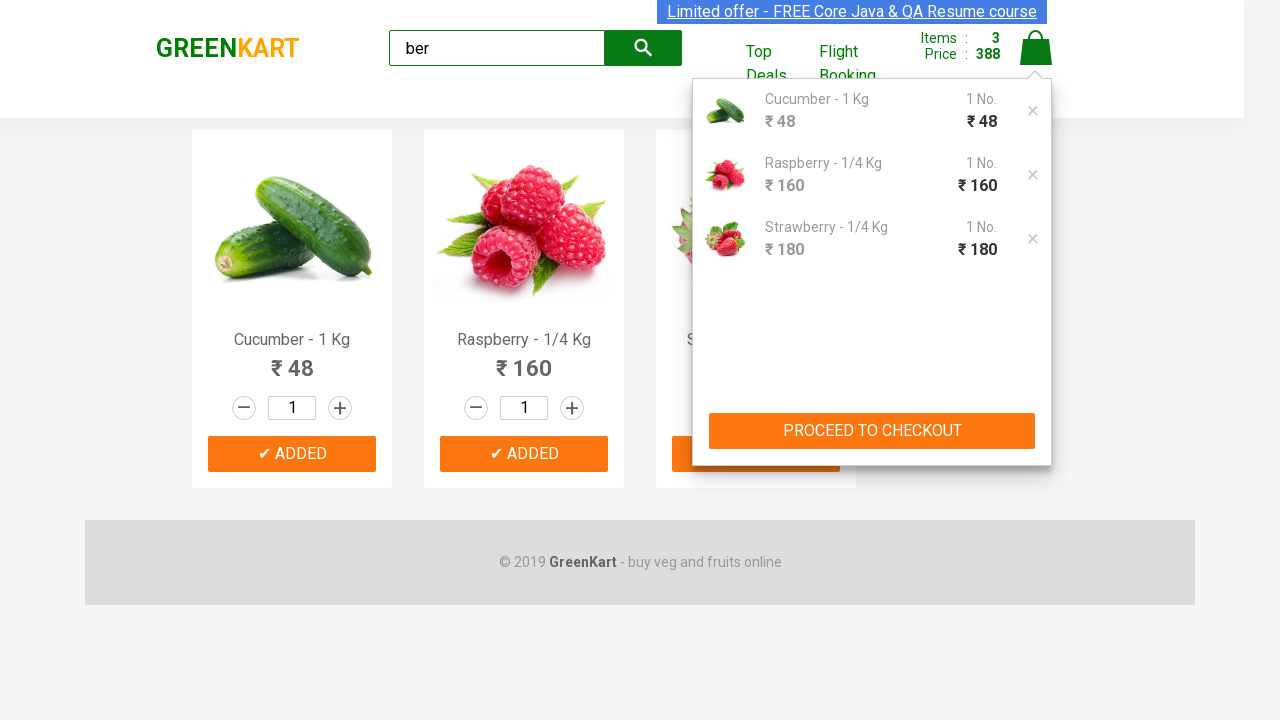

Entered promo code 'rahulshettyacademy' on .promoCode
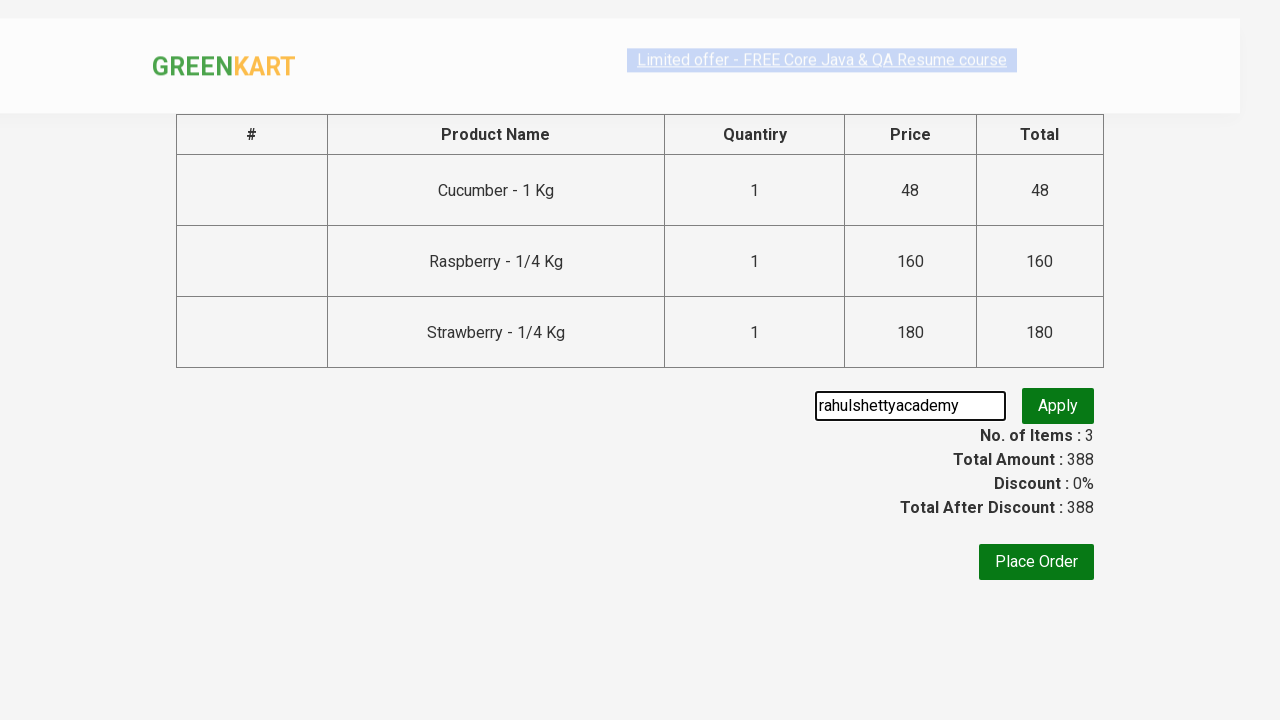

Clicked button to apply promo code at (1058, 406) on .promoBtn
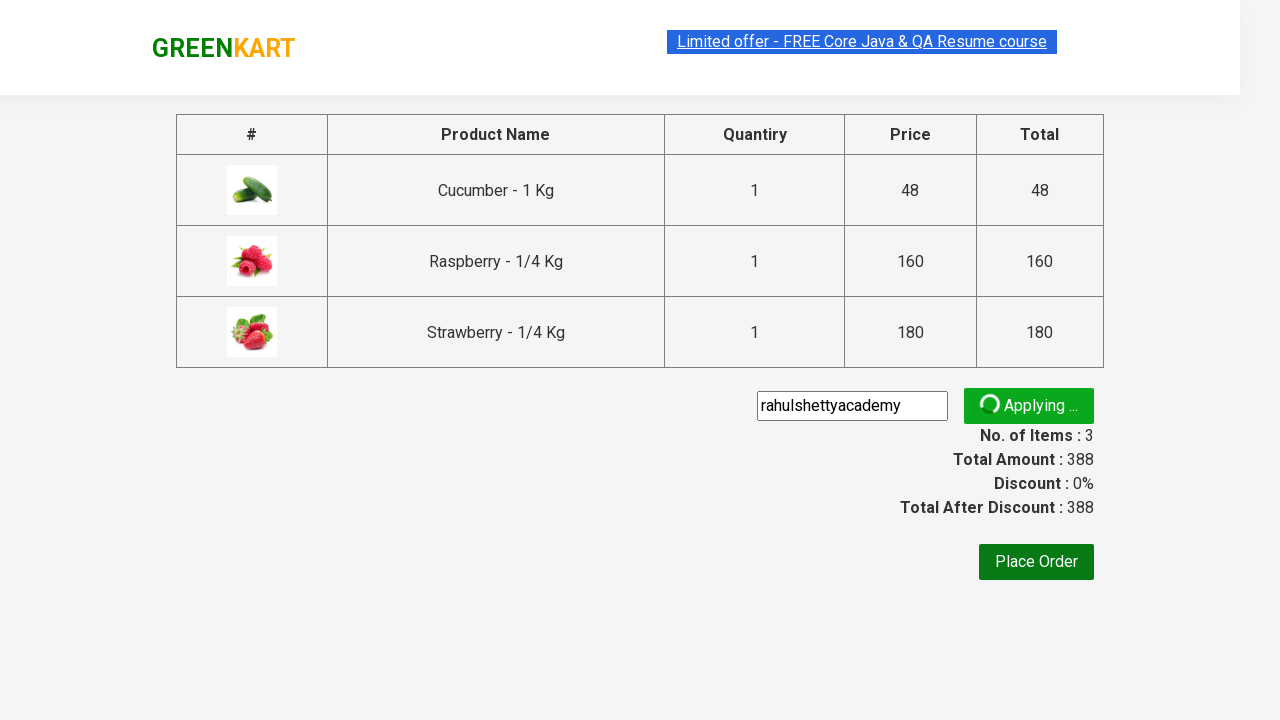

Promo code info appeared confirming successful application
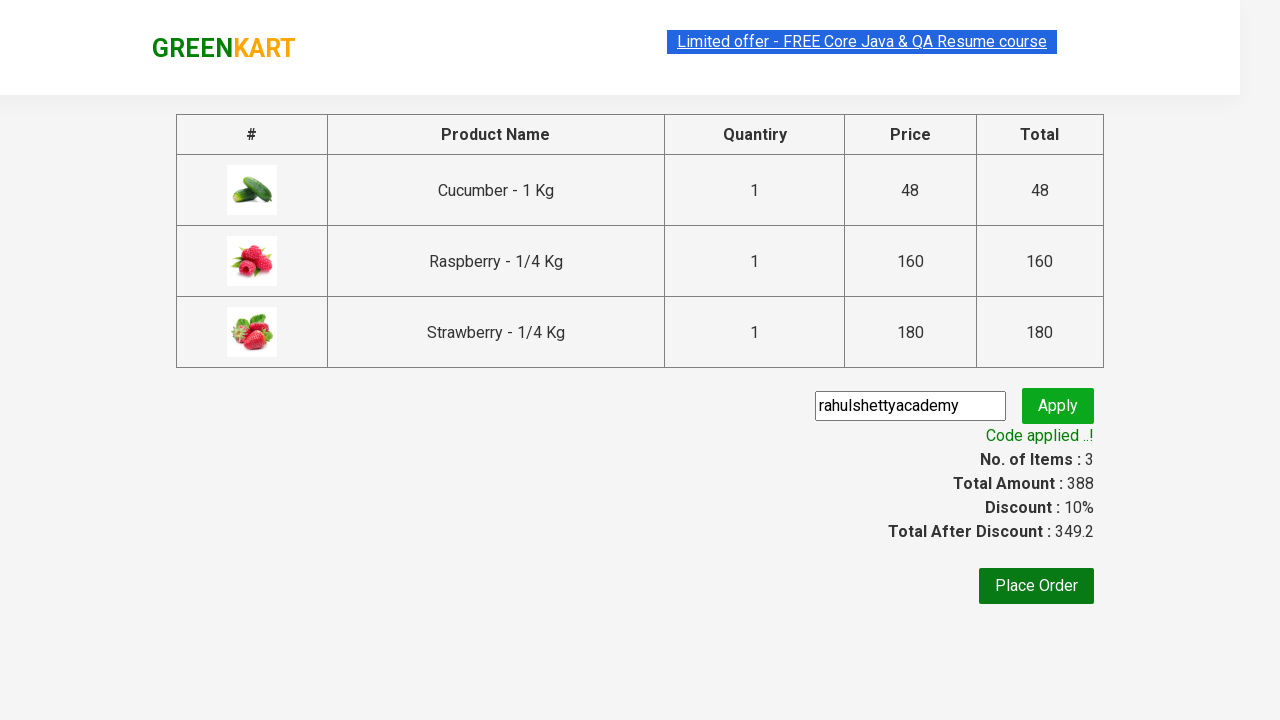

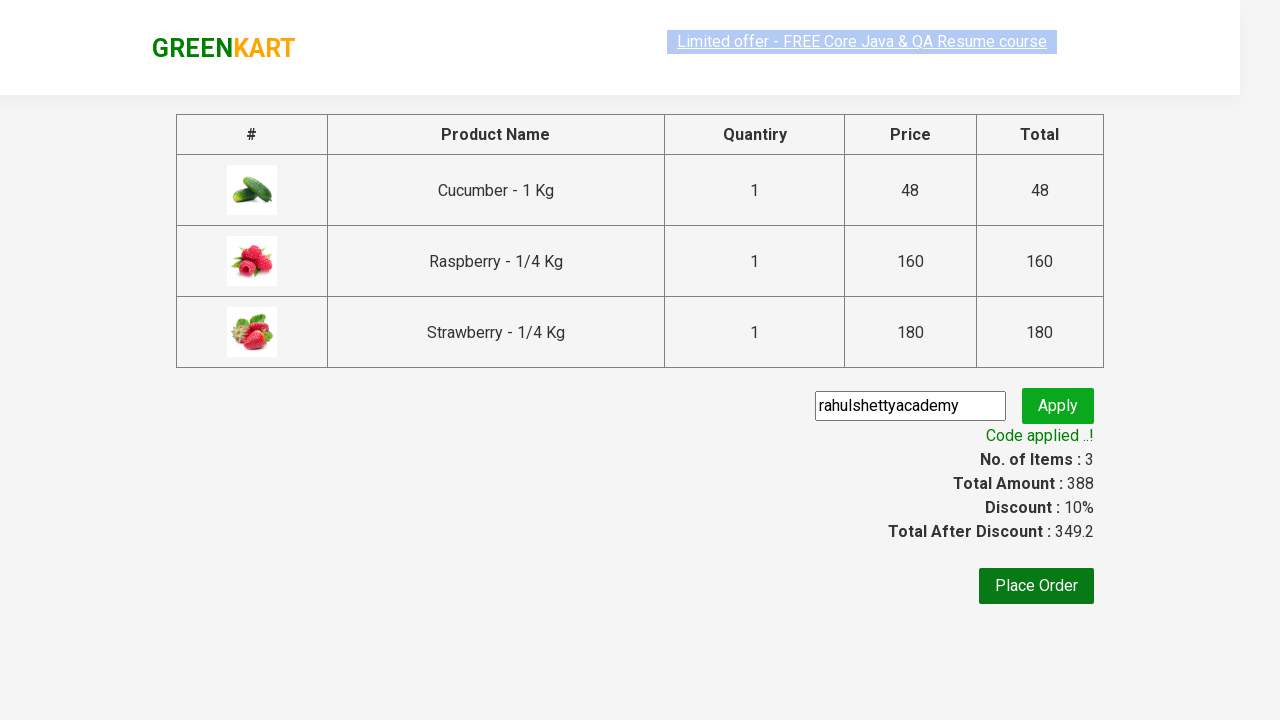